Tests that the input field is cleared after adding a todo item

Starting URL: https://demo.playwright.dev/todomvc

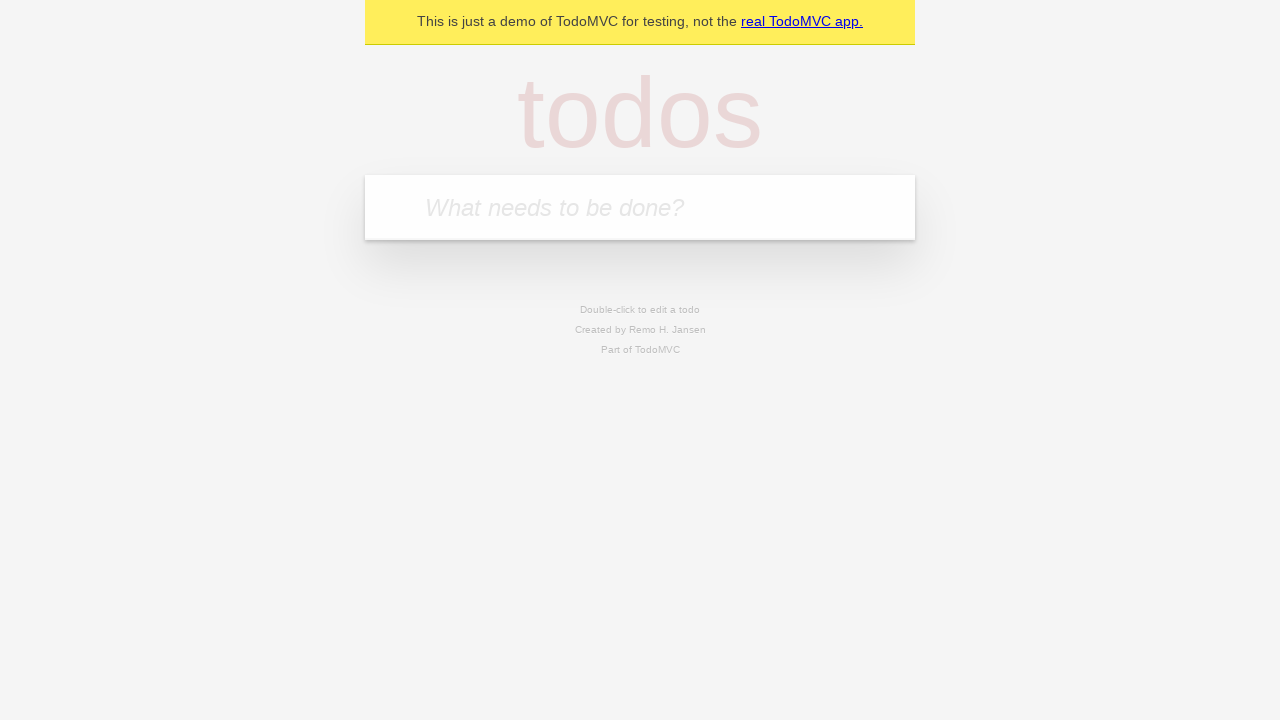

Located the todo input field with placeholder 'What needs to be done?'
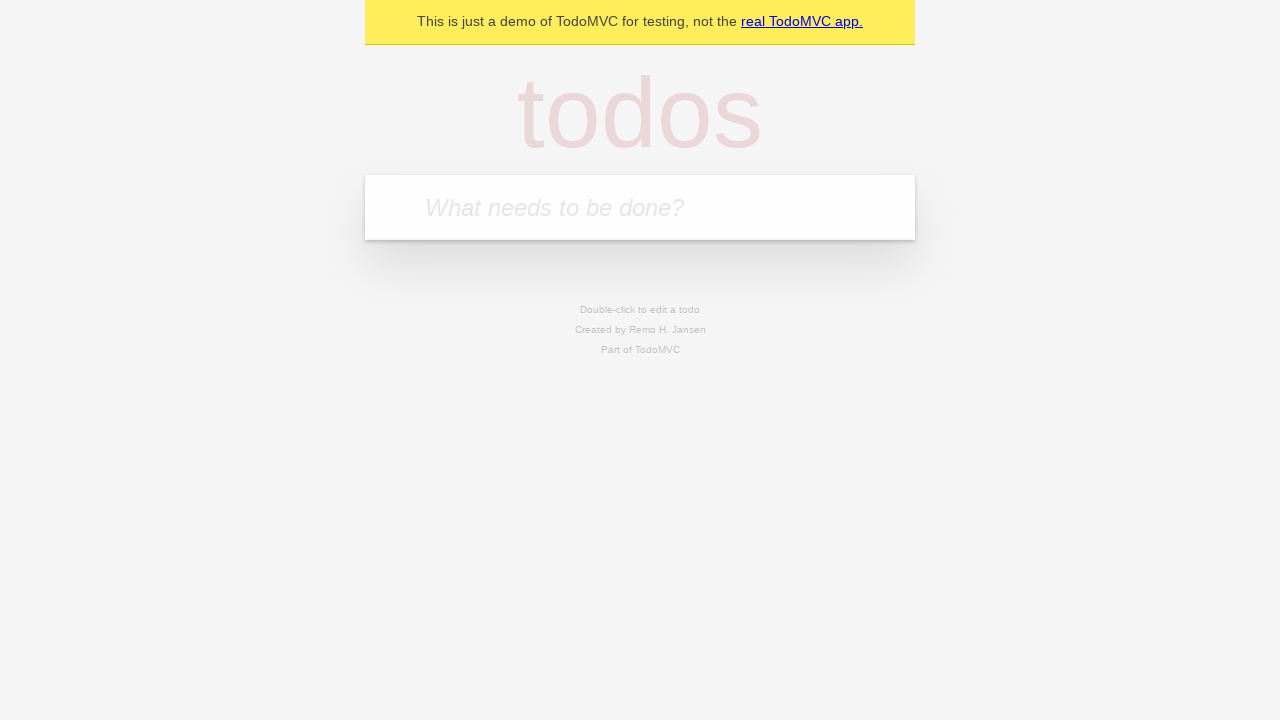

Filled input field with 'buy some cheese' on internal:attr=[placeholder="What needs to be done?"i]
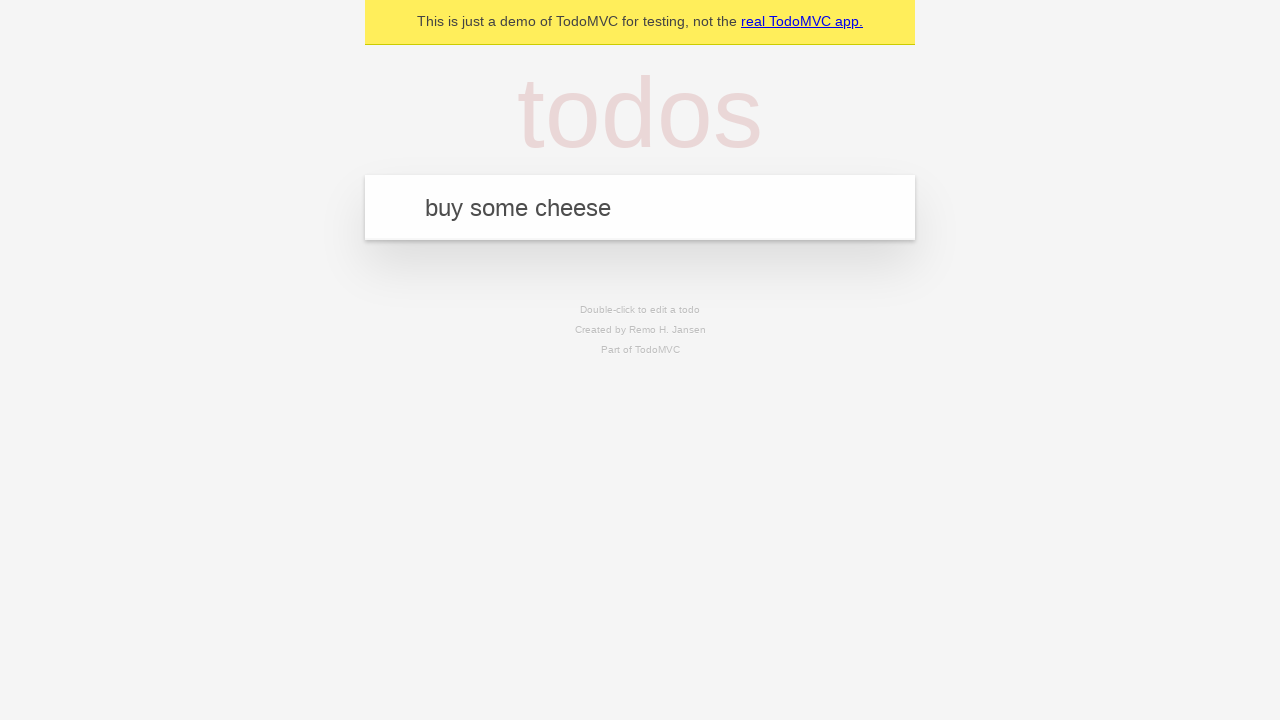

Pressed Enter to add the todo item on internal:attr=[placeholder="What needs to be done?"i]
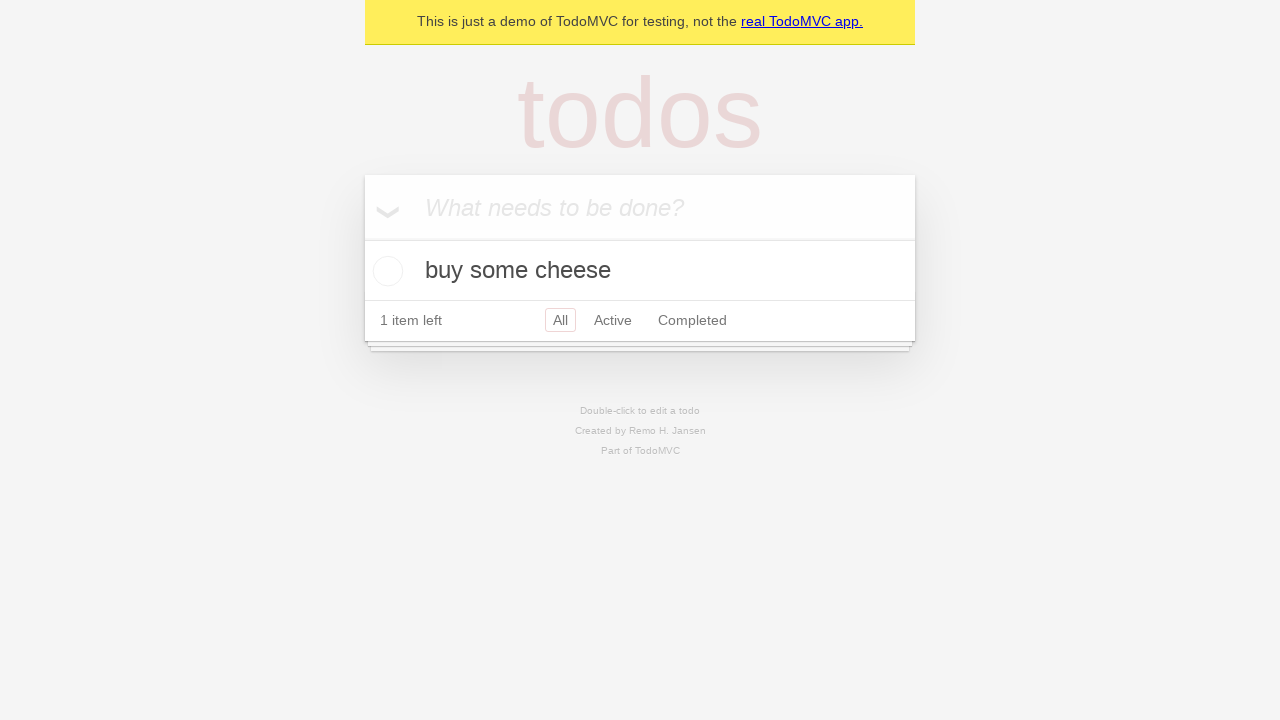

Todo item appeared in the list
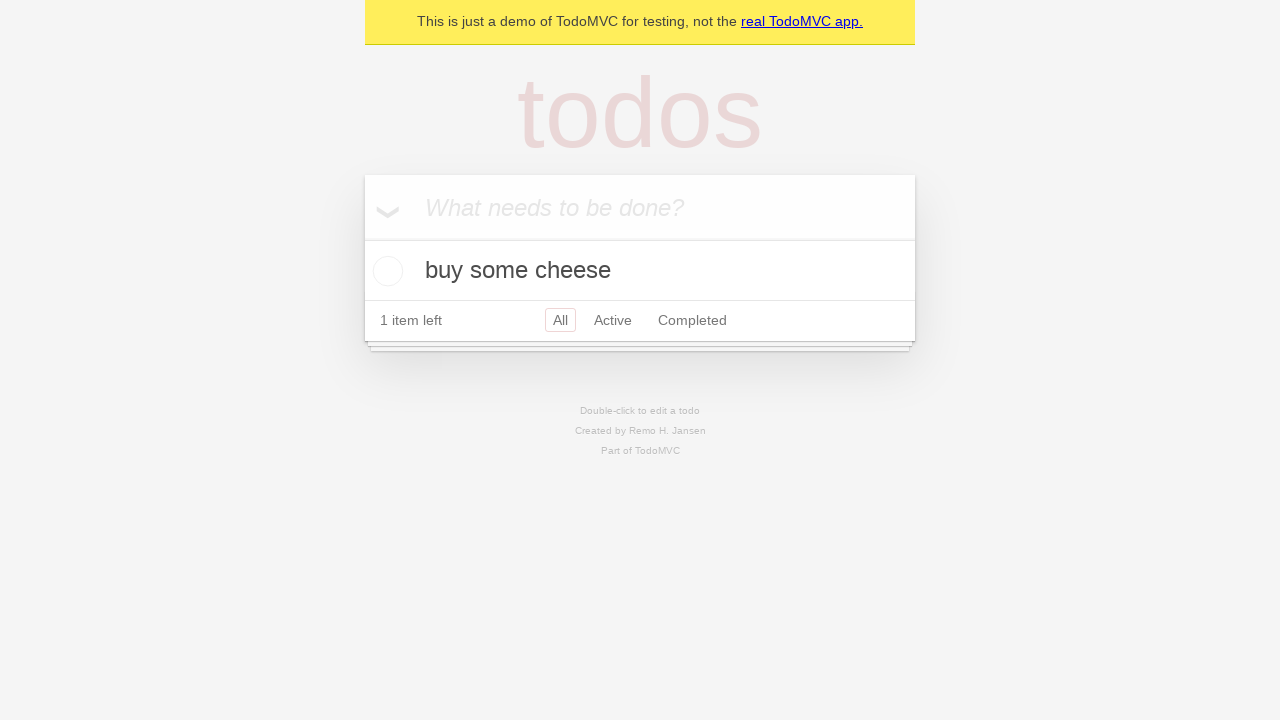

Verified that input field was cleared after adding todo item
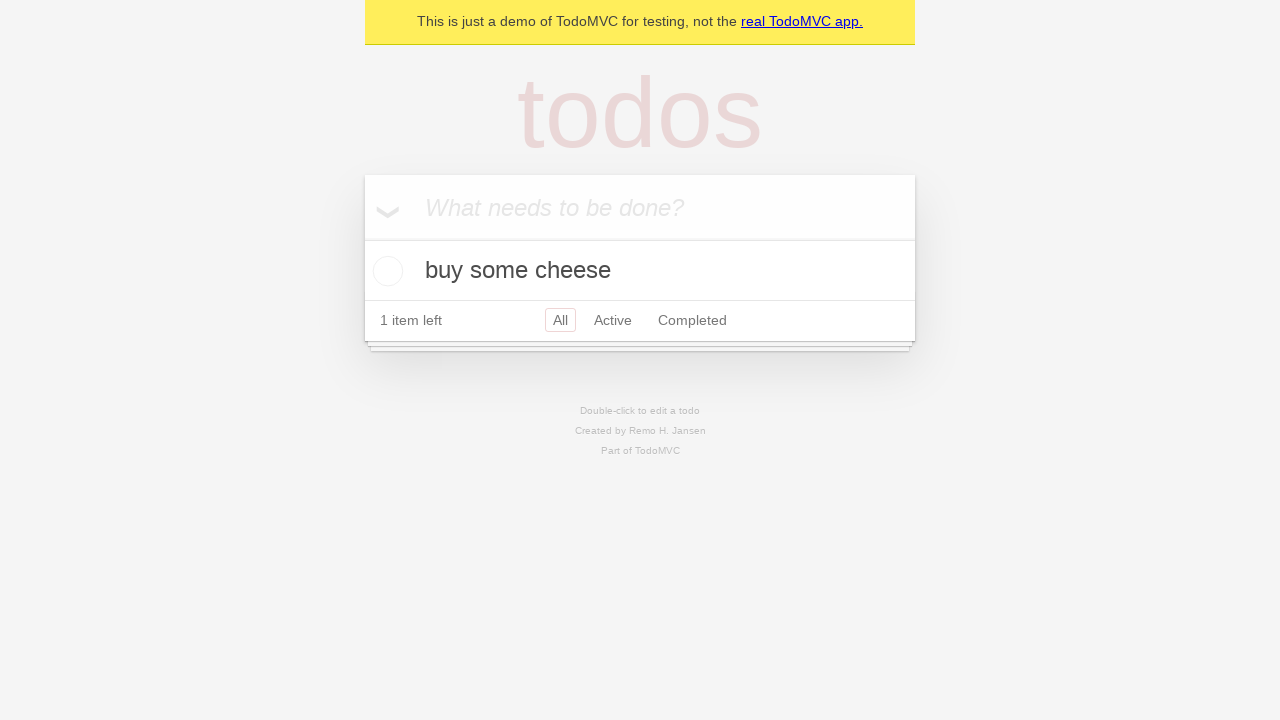

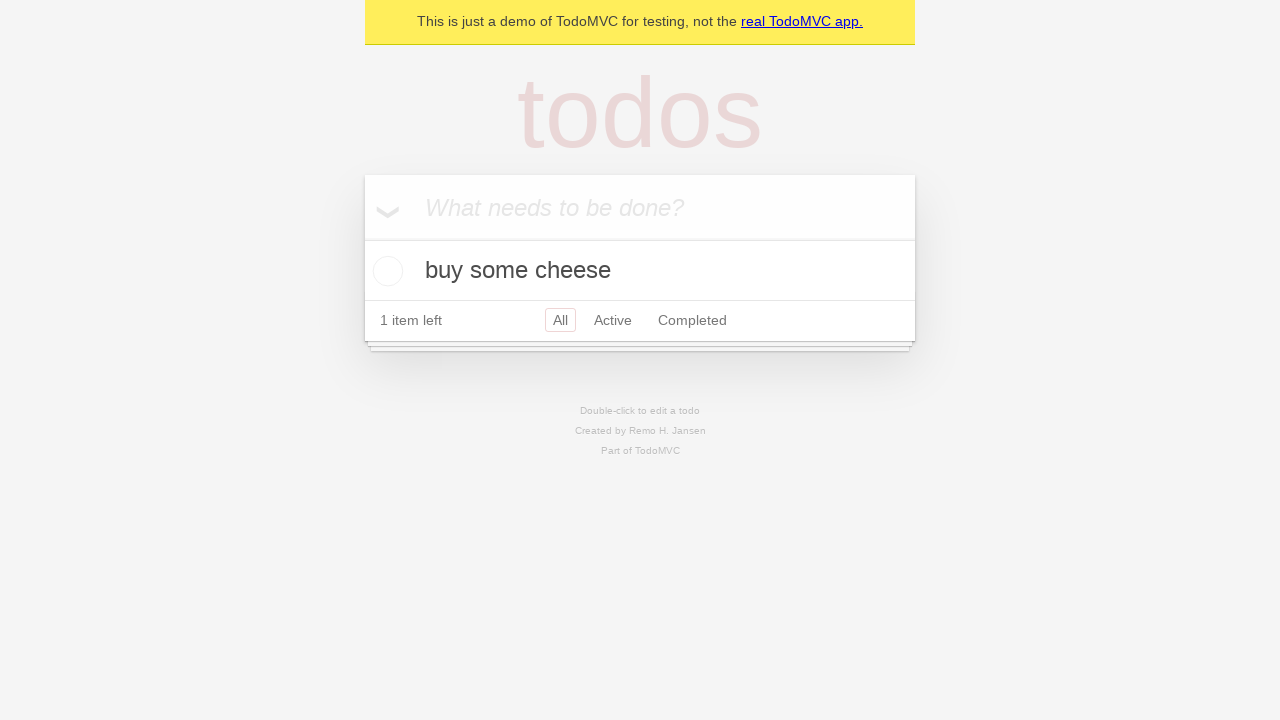